Tests navigation from the homepage to the About Us page by clicking the About Us link

Starting URL: https://training-support.net

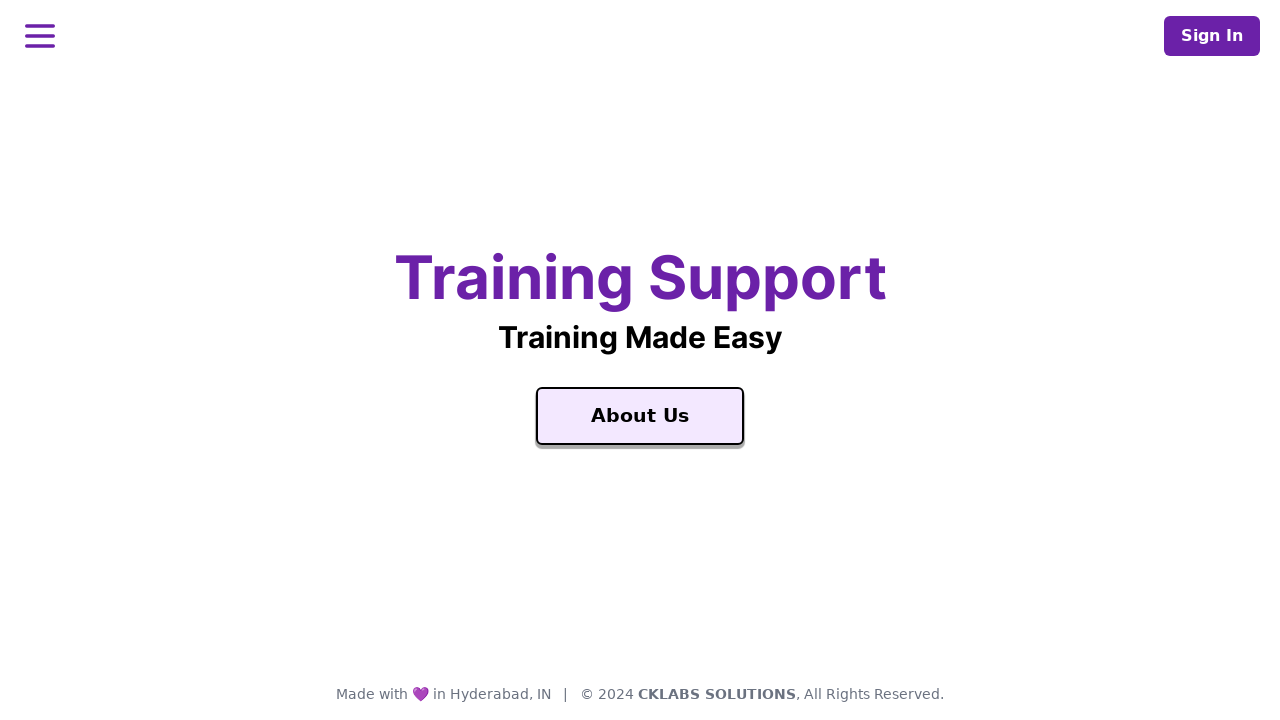

Navigated to homepage at https://training-support.net
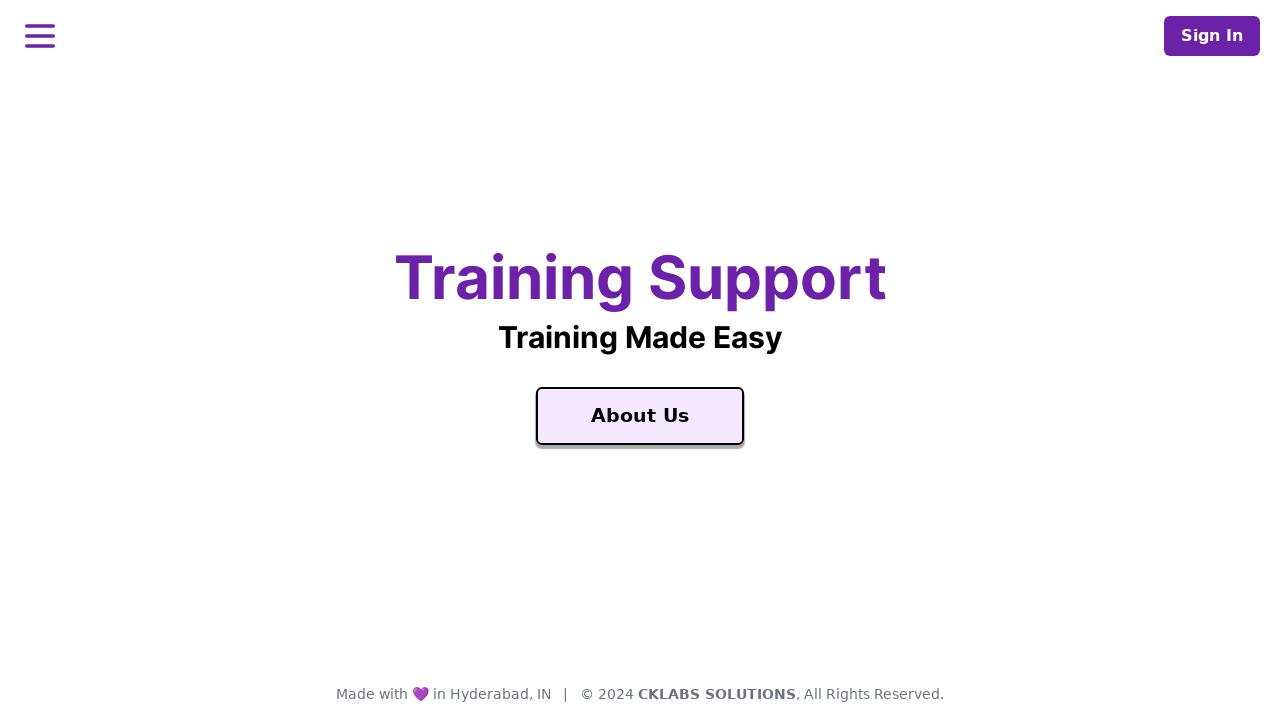

Clicked the About Us link at (640, 416) on a:text('About Us')
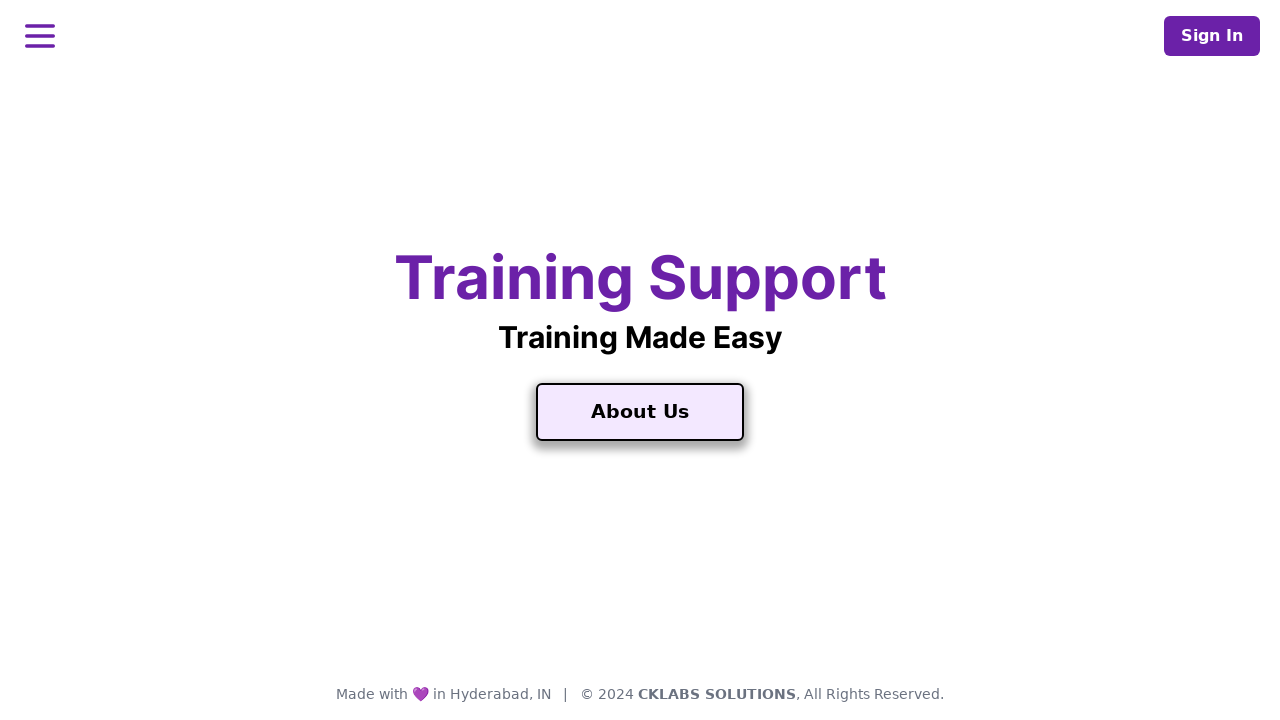

About Us page loaded successfully
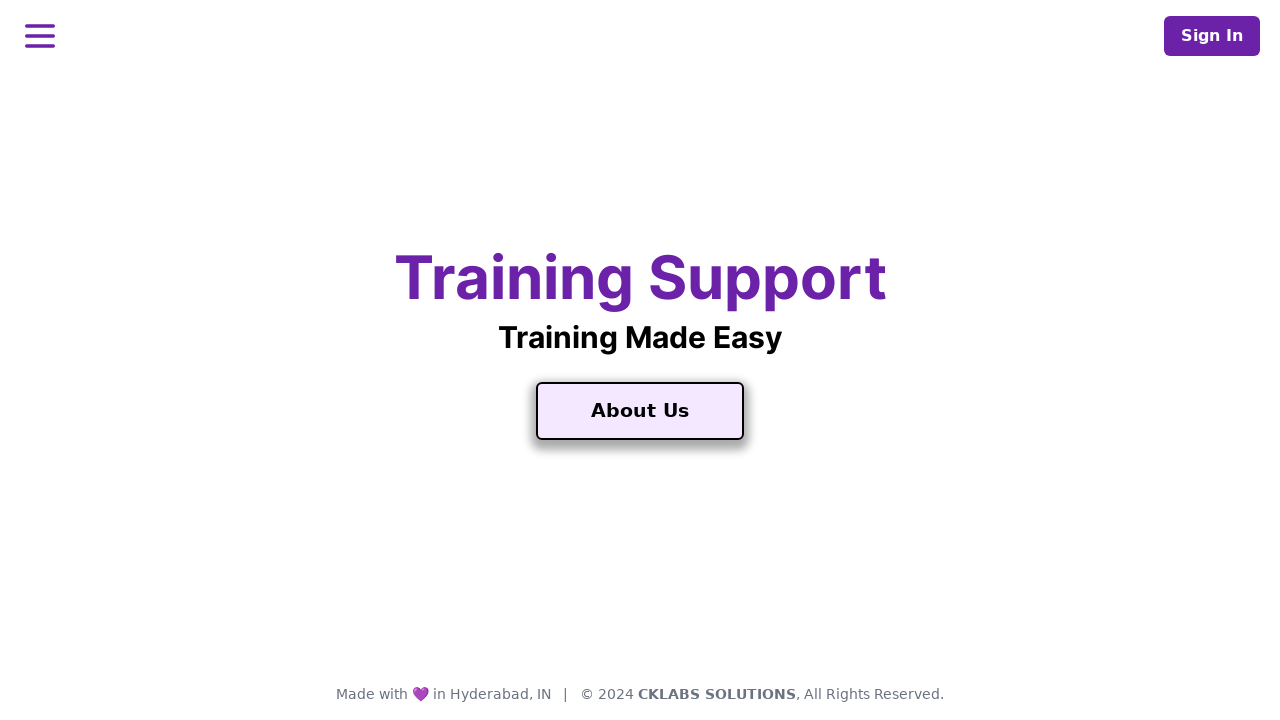

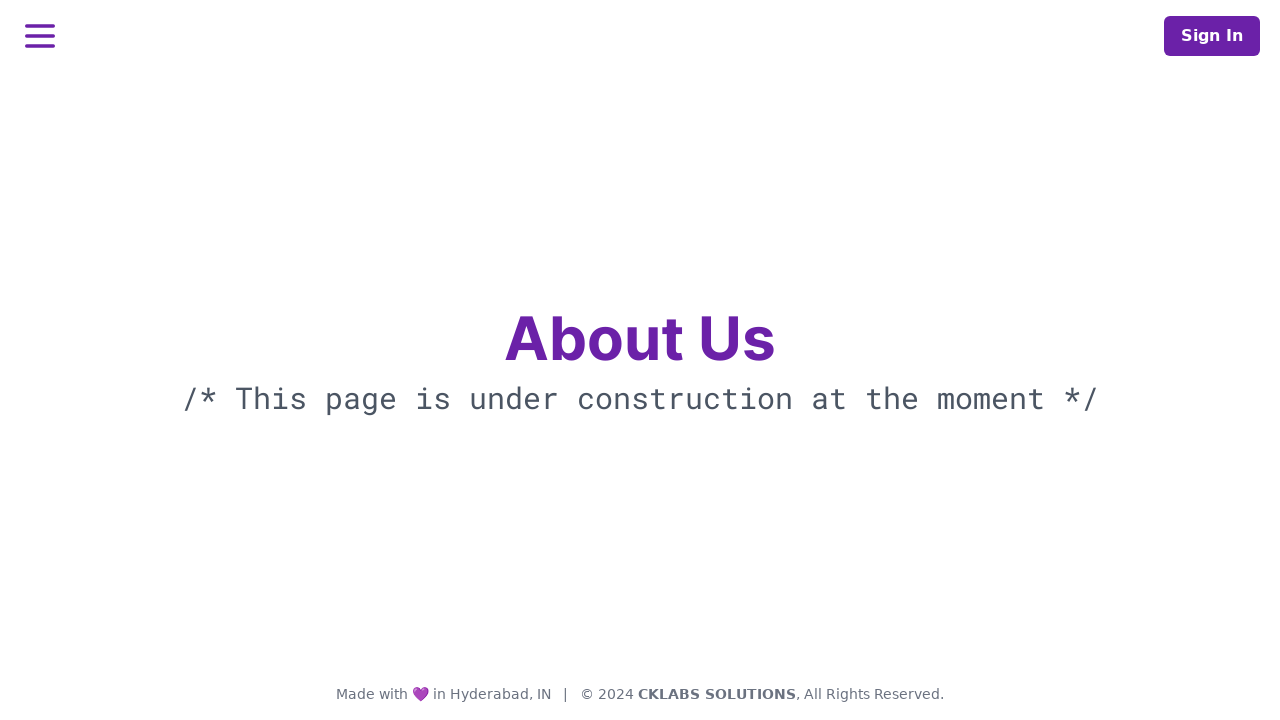